Tests drag and drop functionality using click-and-hold, move, and release actions

Starting URL: https://sortablejs.github.io/Sortable/

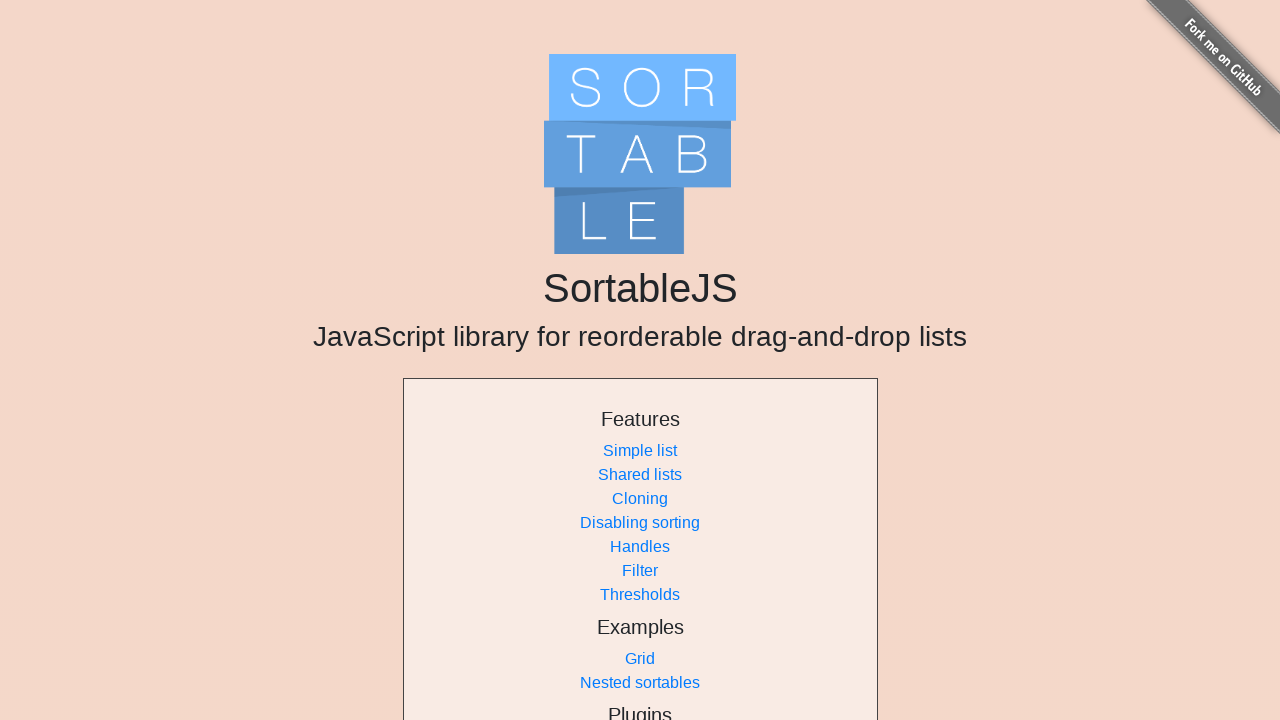

Located first item element in example1 container
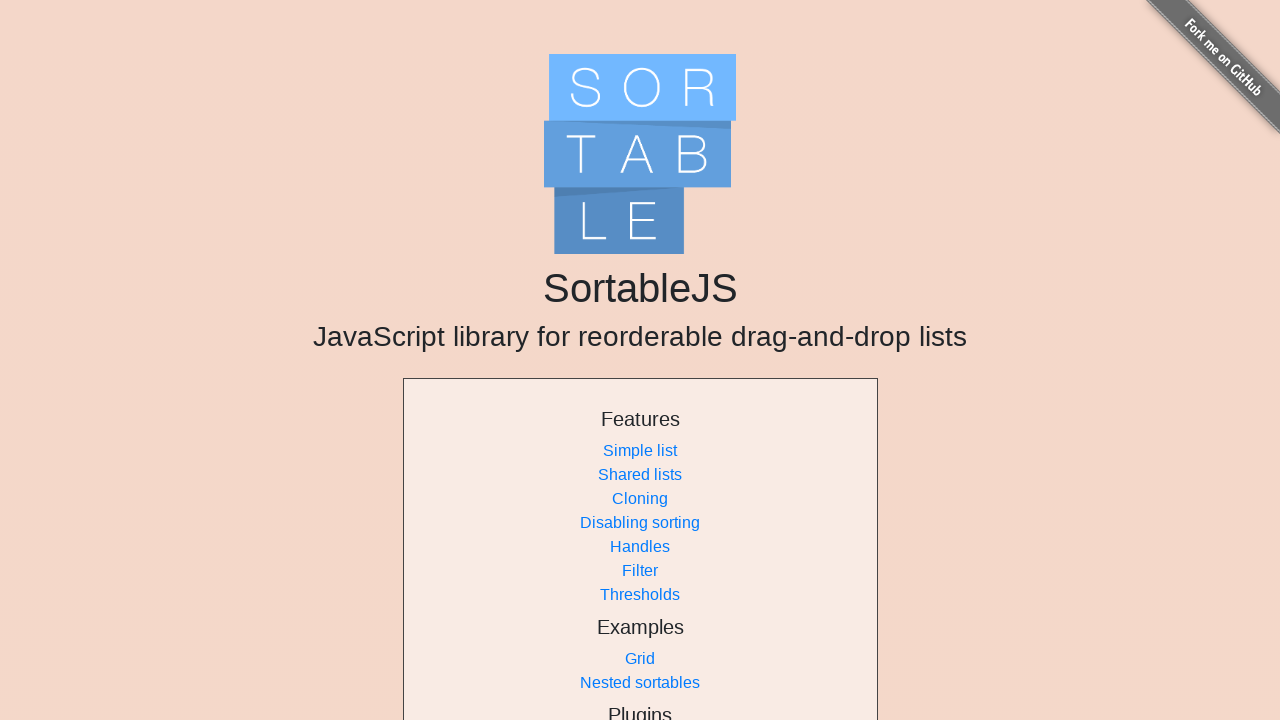

Hovered over first item element at (632, 361) on #example1 > div:nth-child(1)
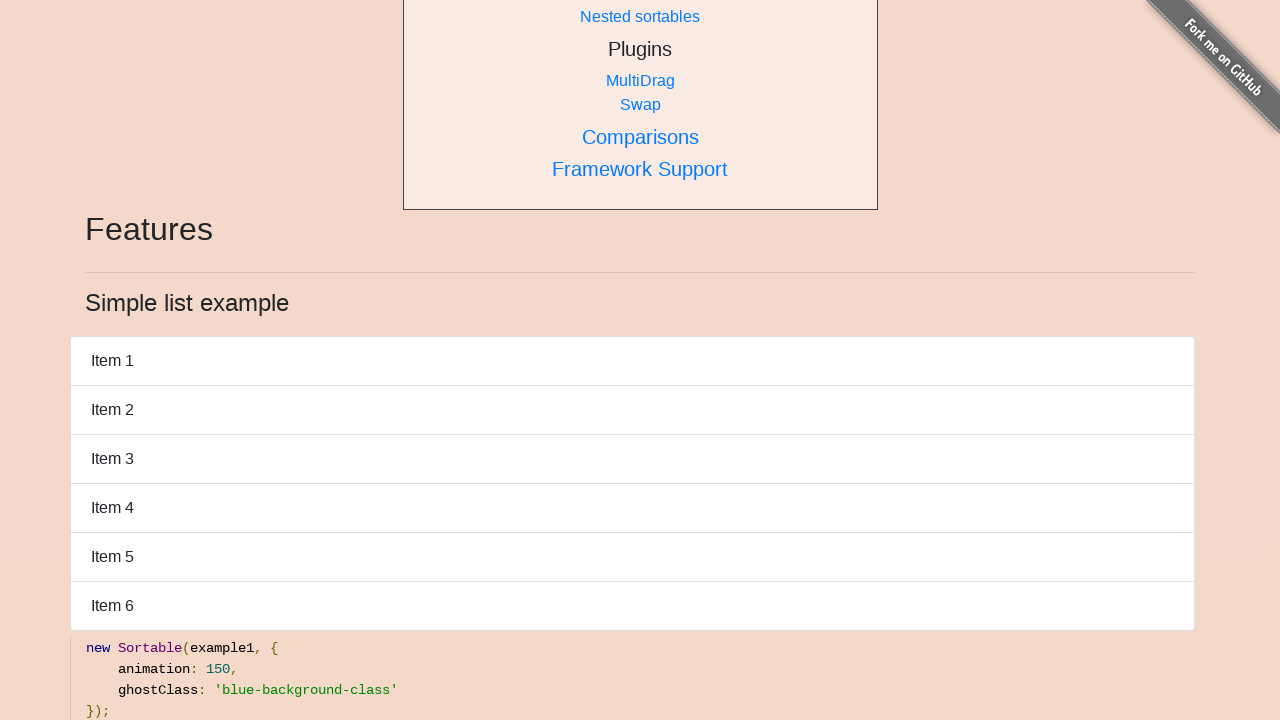

Pressed mouse button down to initiate drag at (632, 361)
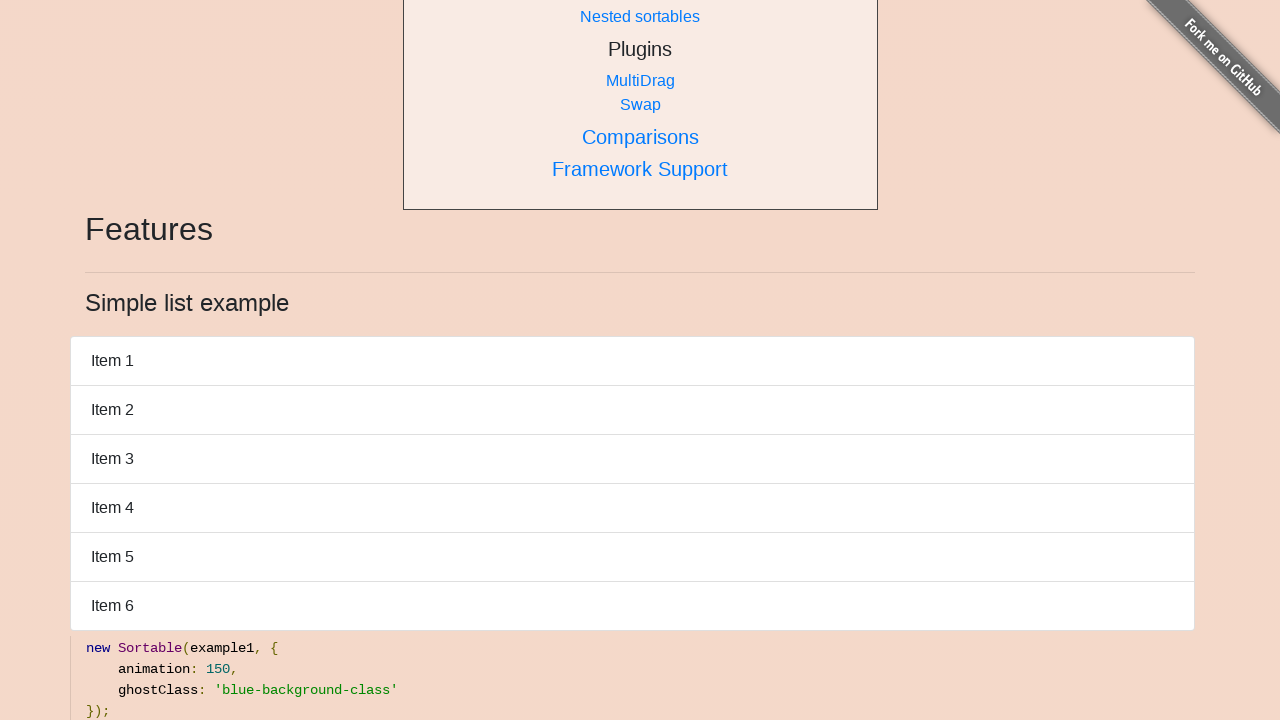

Moved mouse to new position (10, 50) over 10 steps at (10, 50)
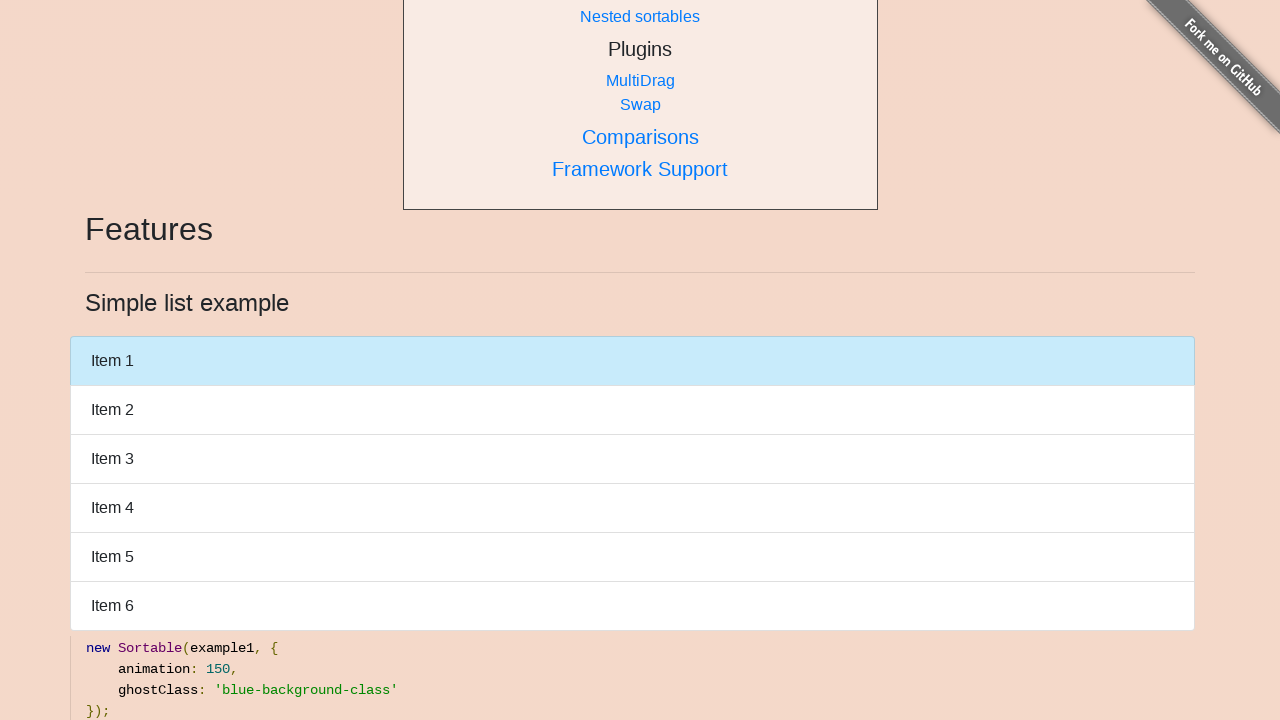

Released mouse button to complete drag and drop at (10, 50)
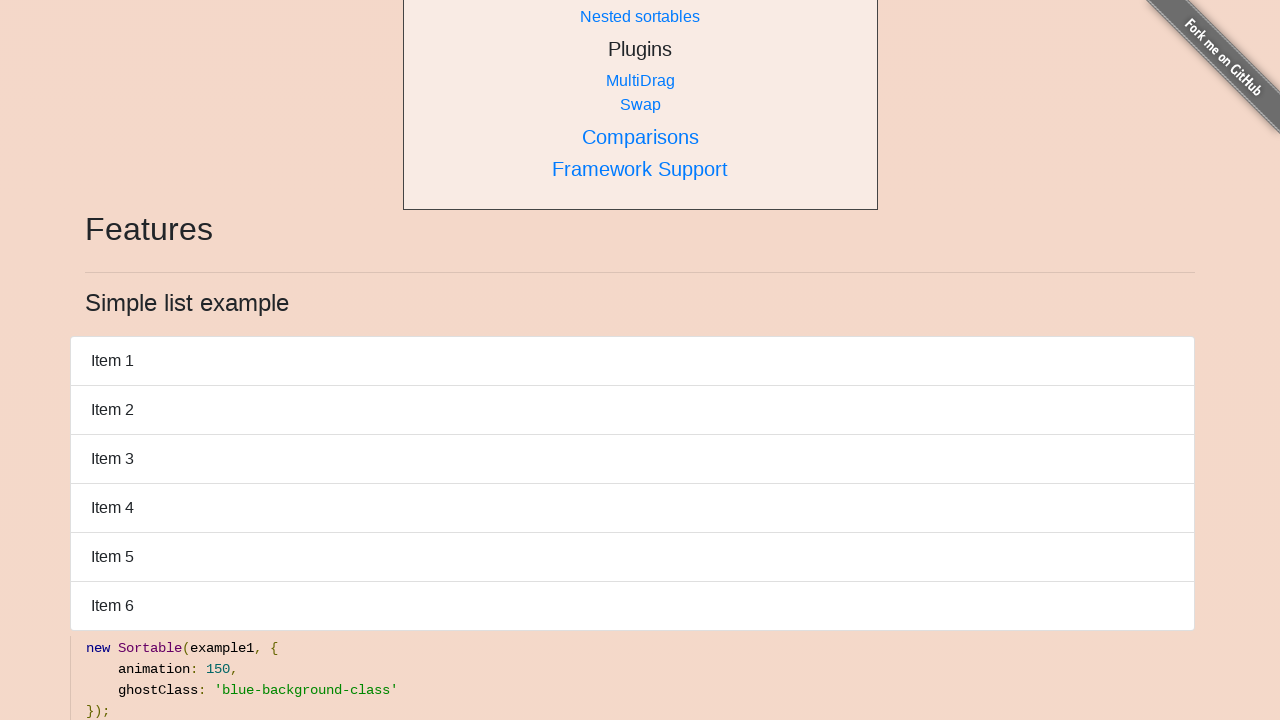

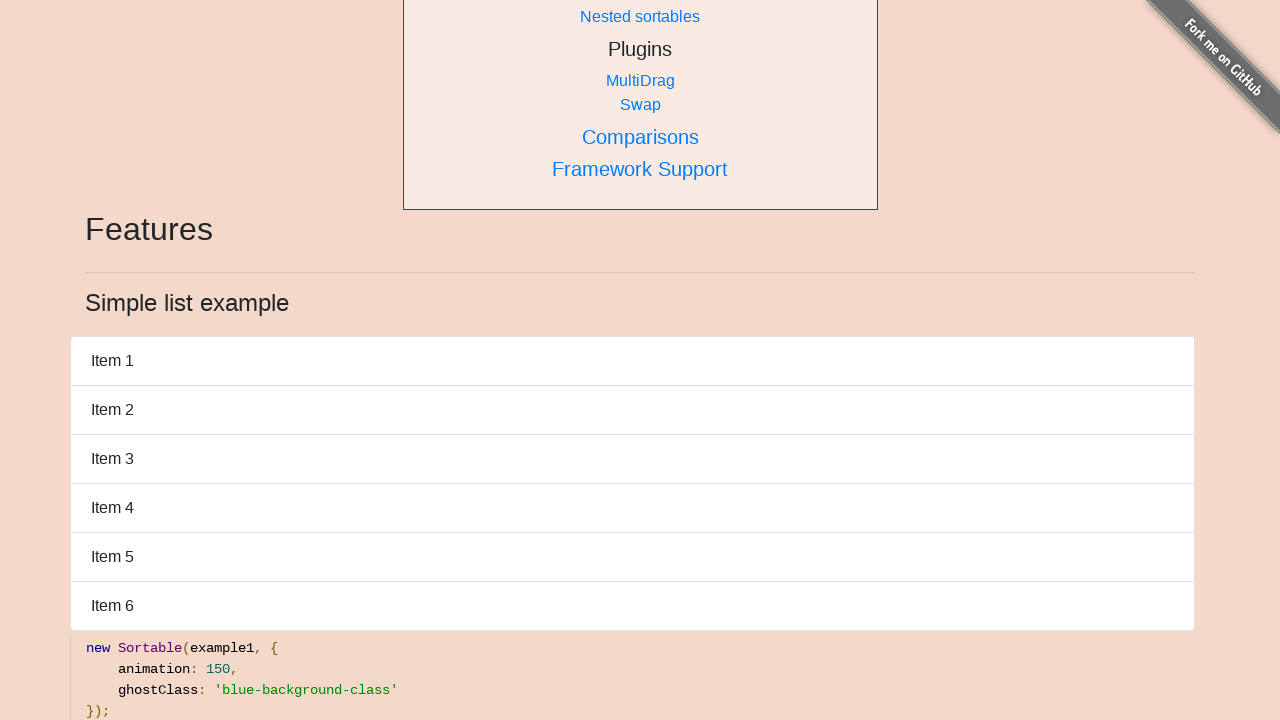